Tests the Python.org search functionality by entering a search query and verifying results are returned

Starting URL: https://www.python.org

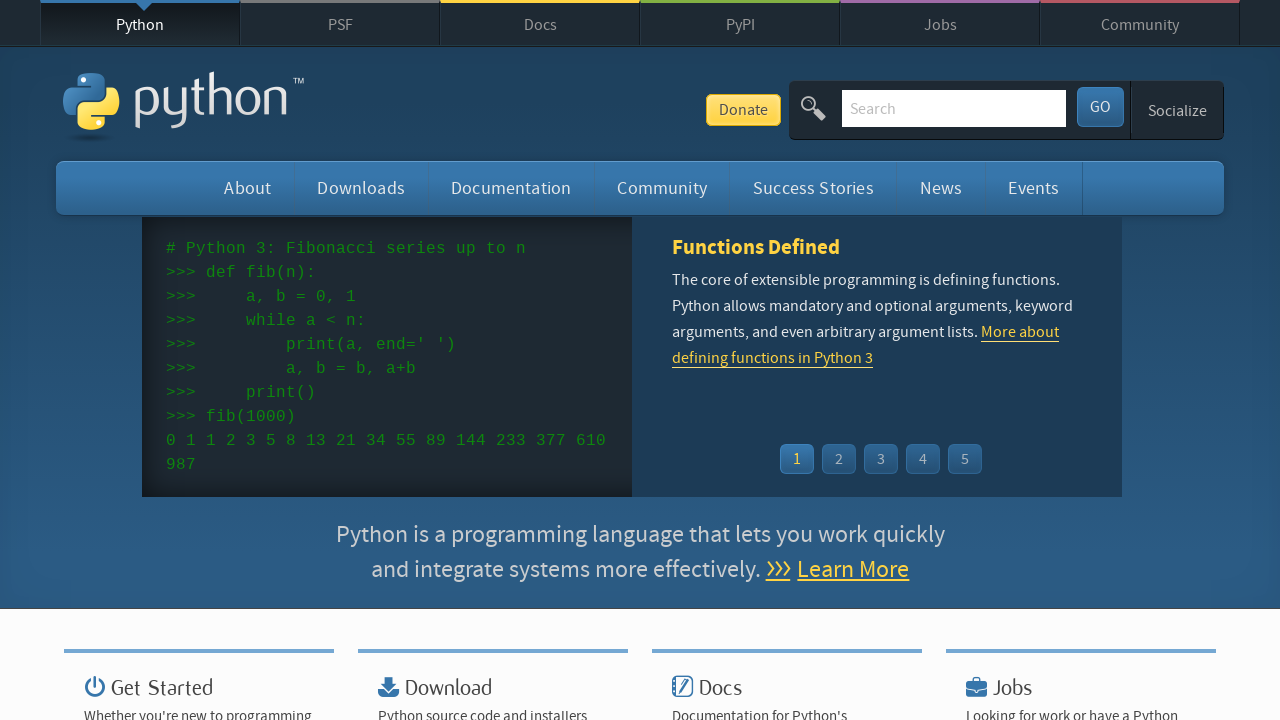

Verified 'Python' is present in page title
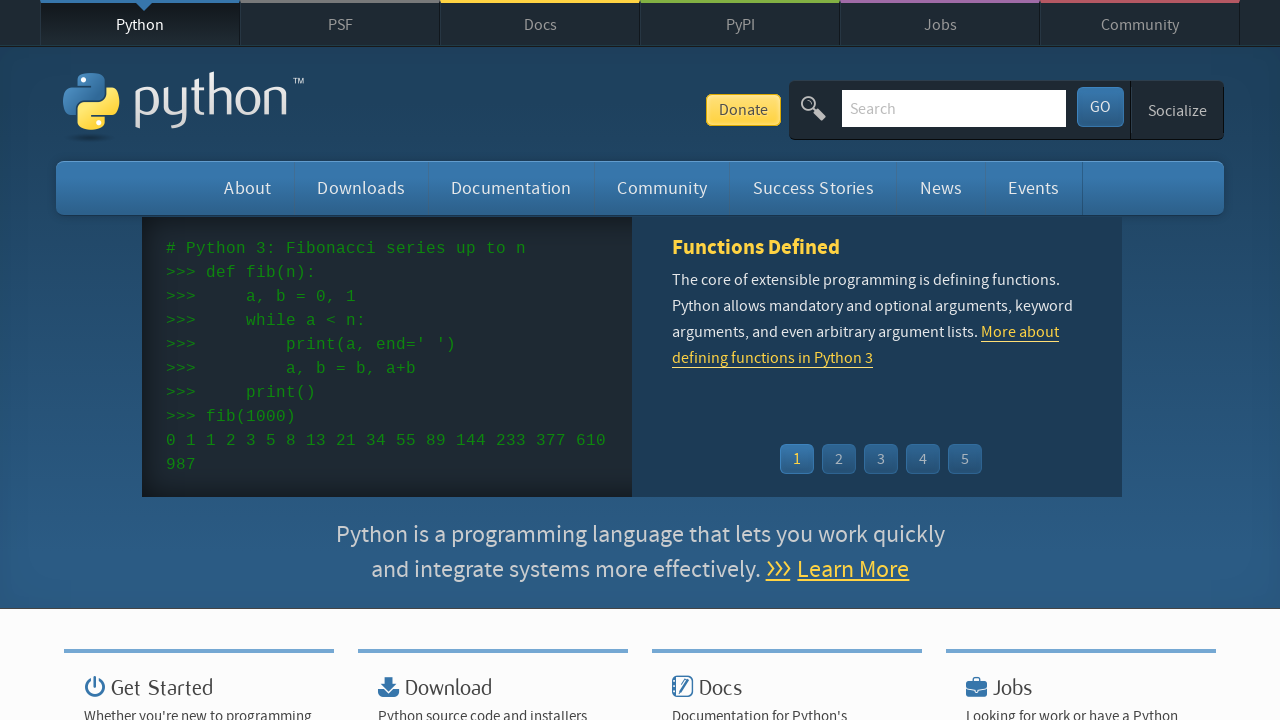

Filled search box with 'python' on input[name='q']
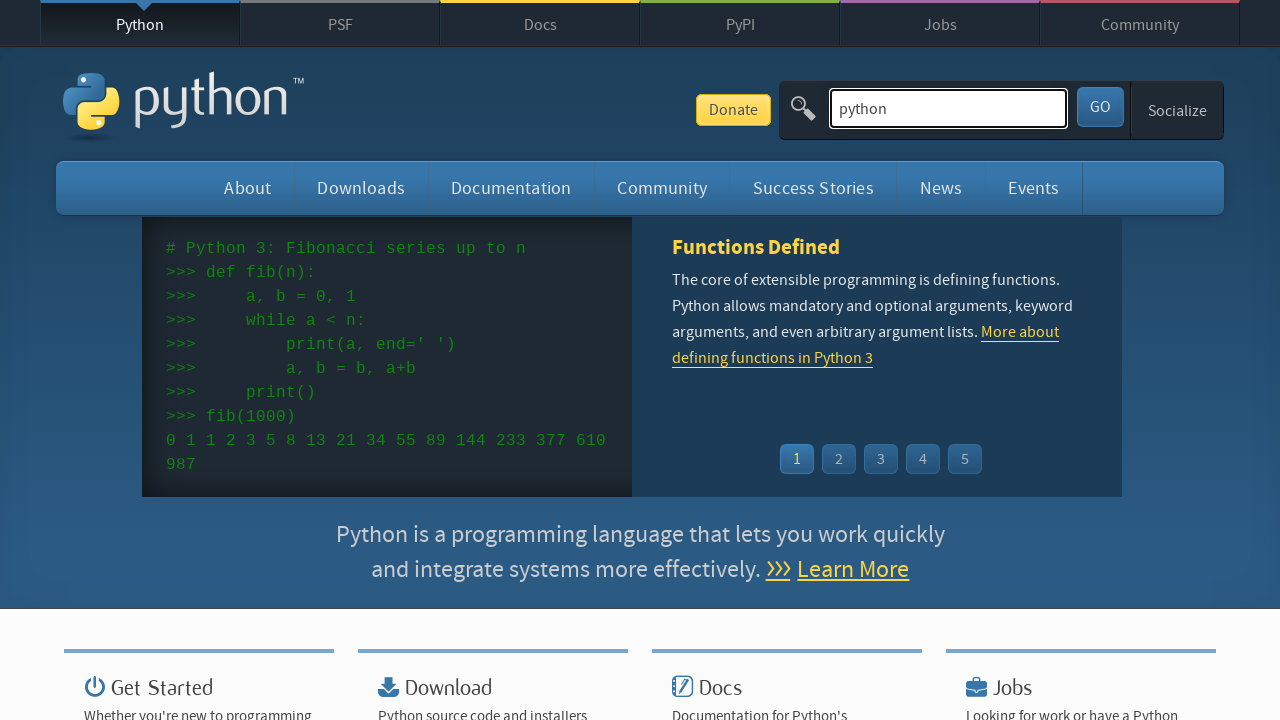

Pressed Enter to submit search query on input[name='q']
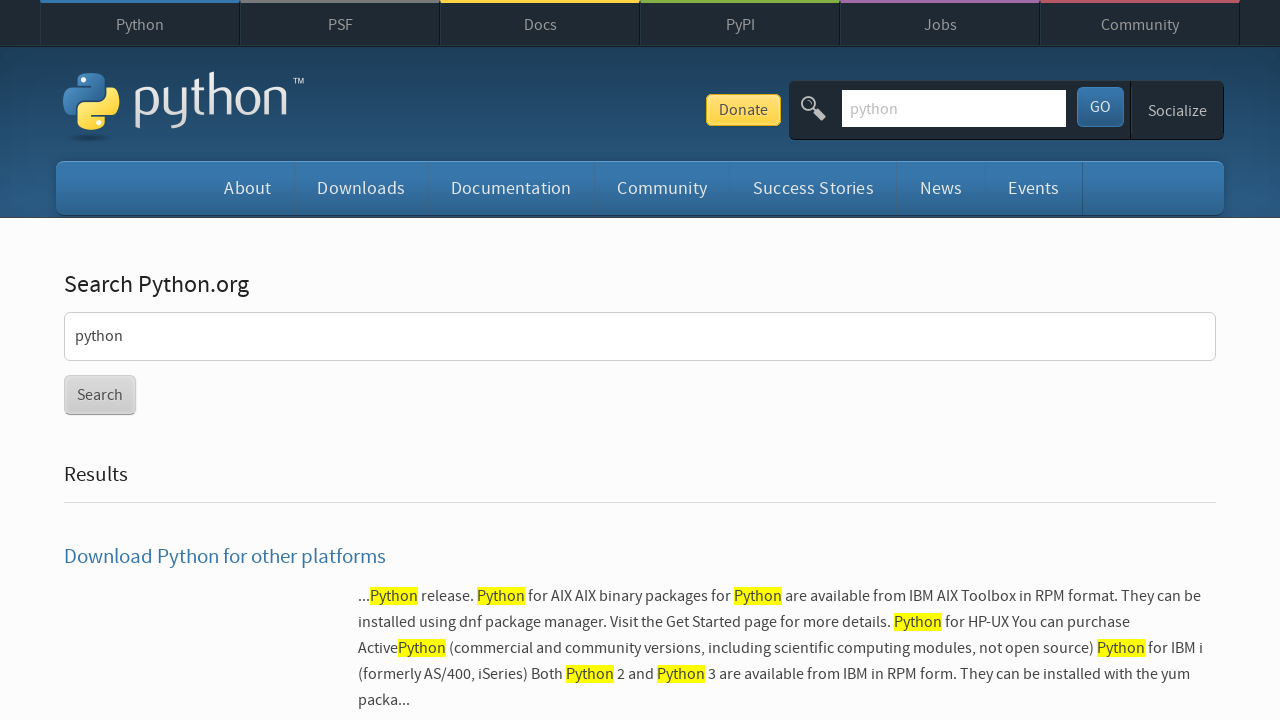

Waited for network idle state after search submission
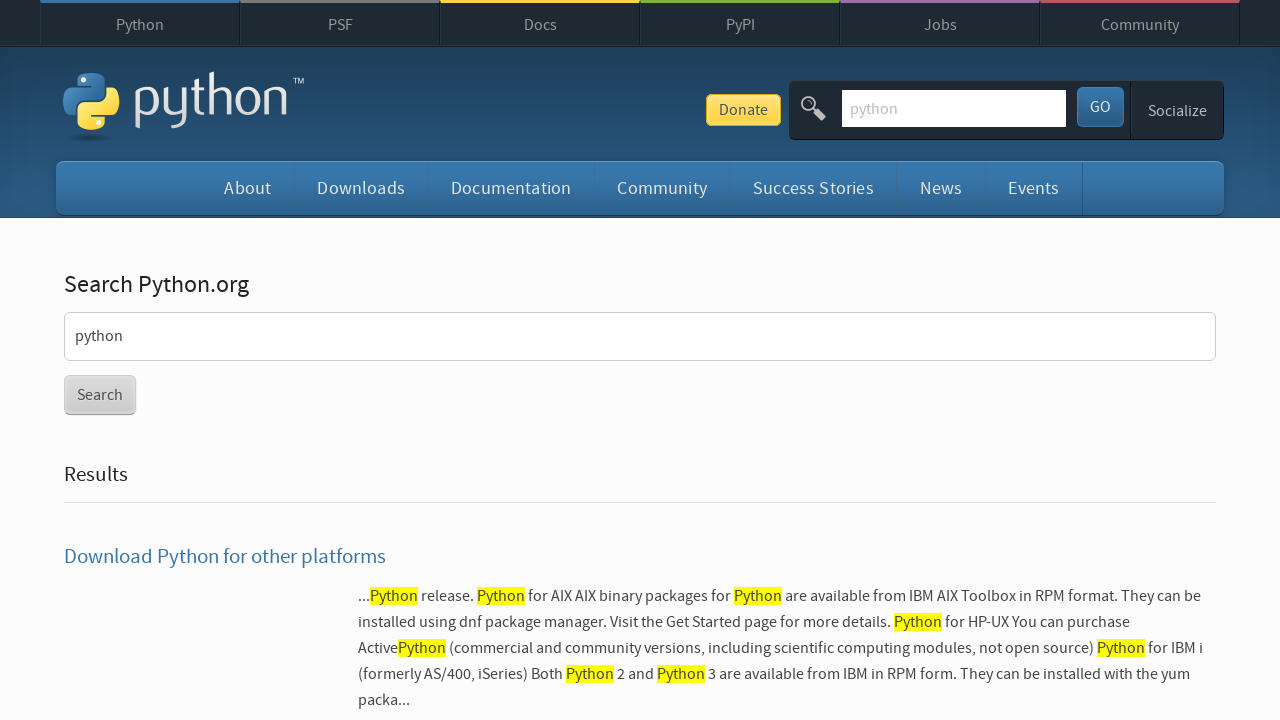

Verified search results are present (no 'No results found' message)
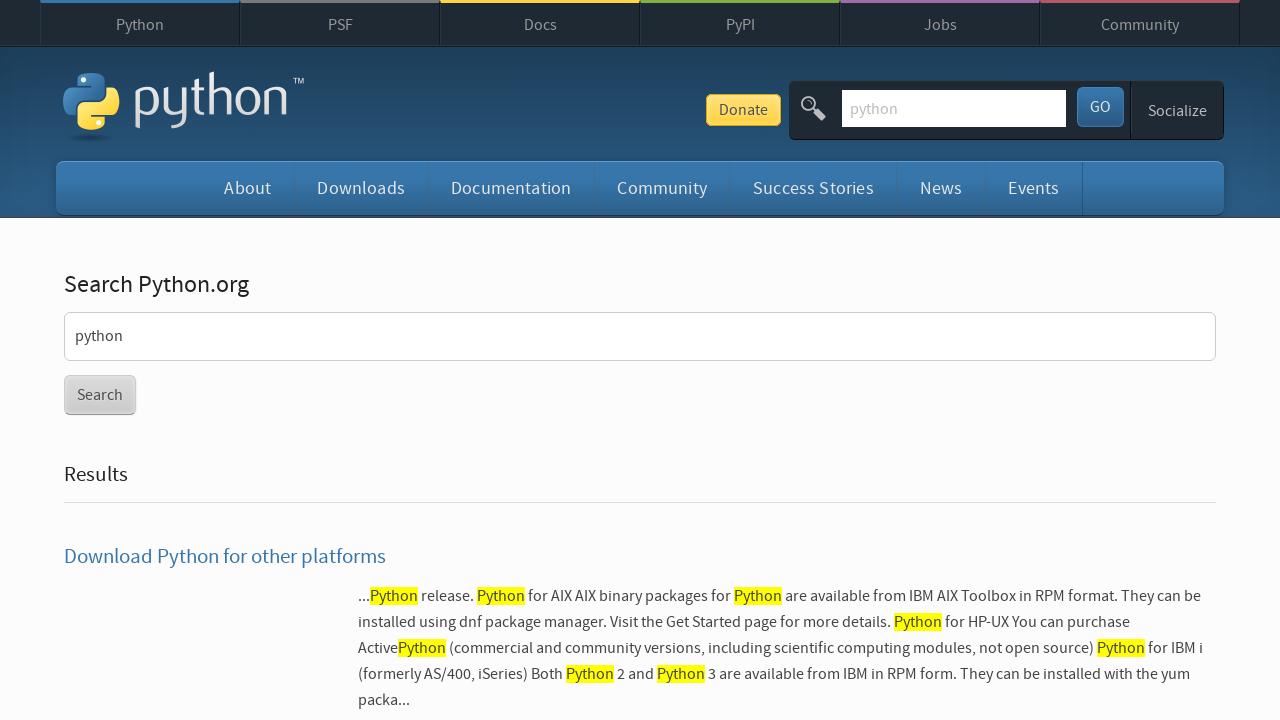

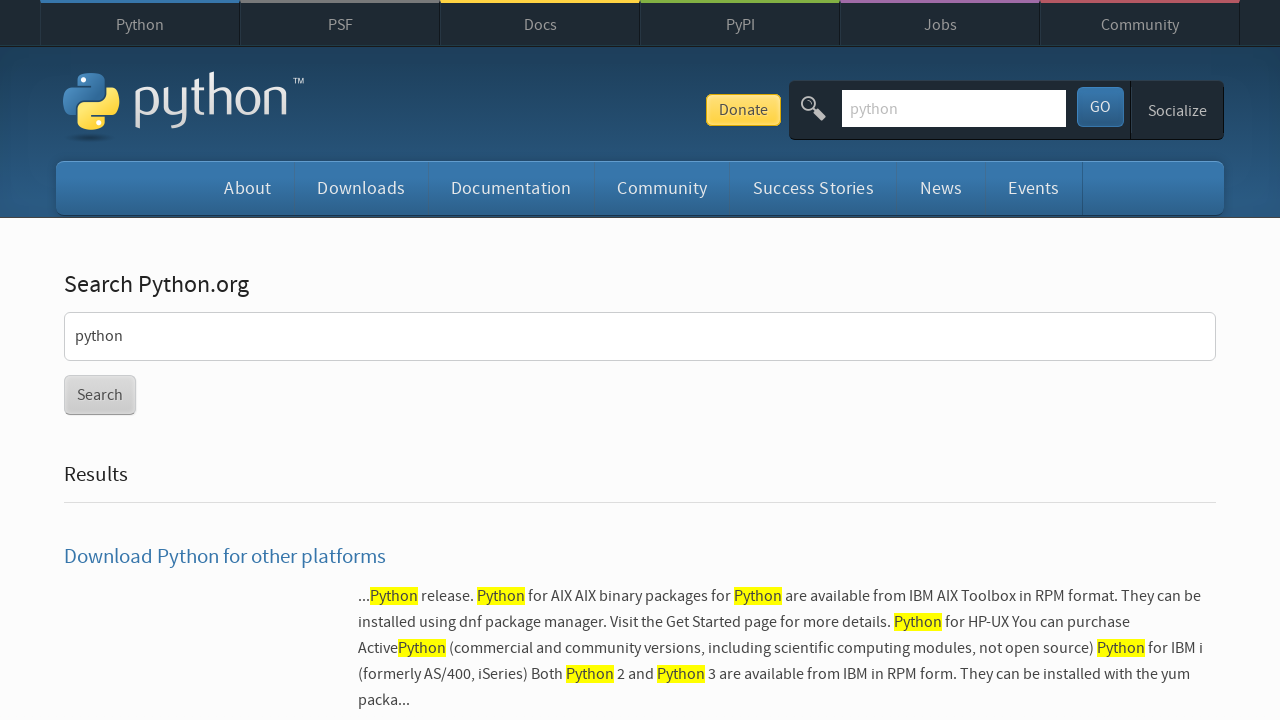